Tests dropdown and checkbox functionality on a flight booking practice page by selecting senior citizen discount, enabling round trip option, and adding multiple adult passengers.

Starting URL: https://rahulshettyacademy.com/dropdownsPractise/

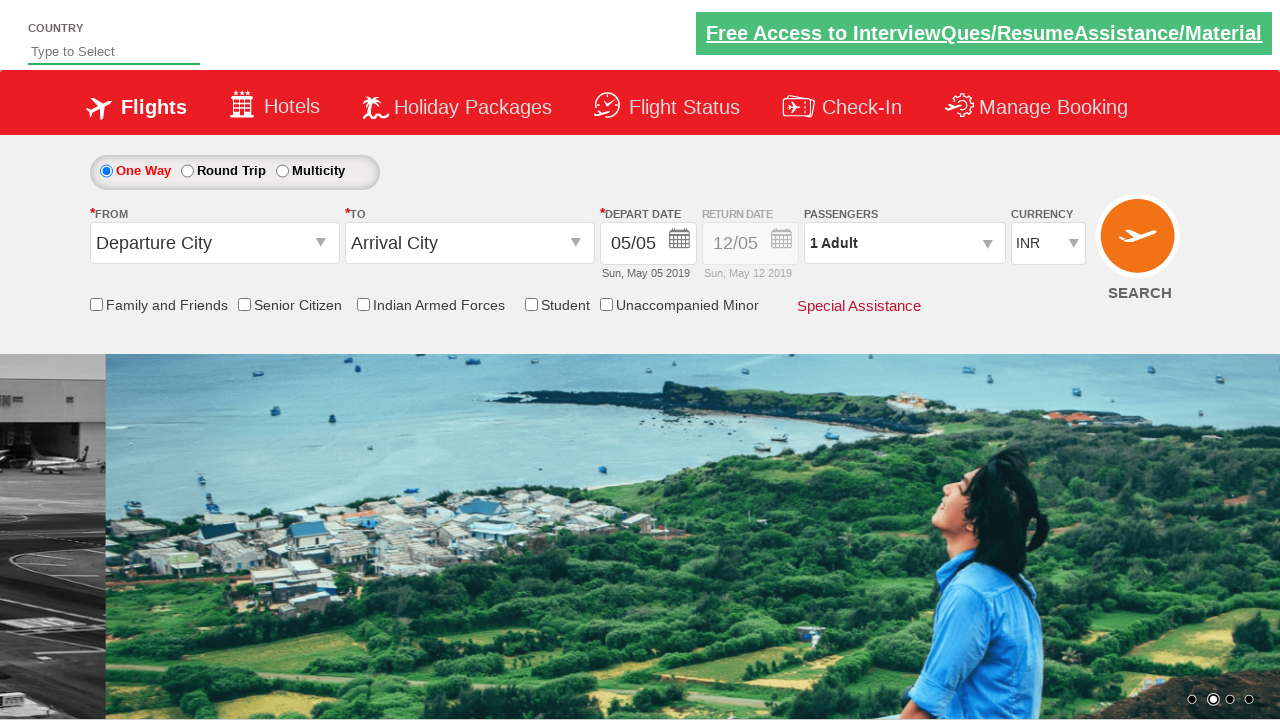

Located senior citizen discount checkbox
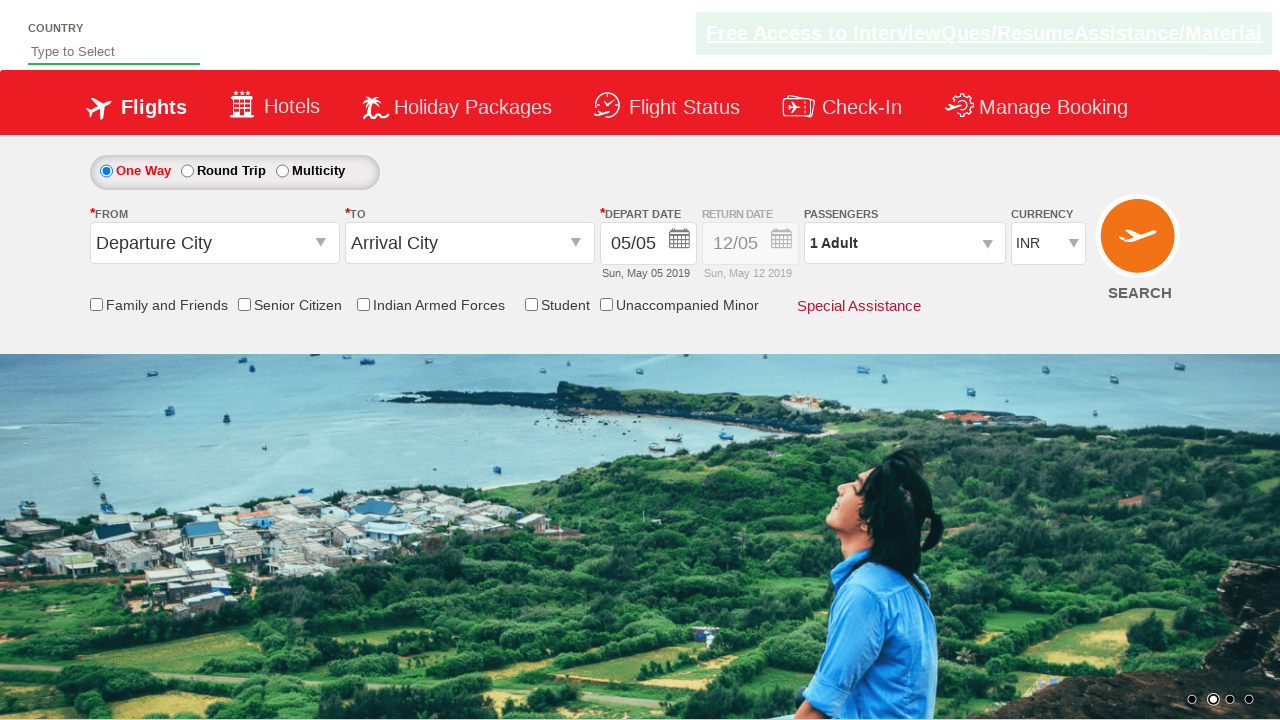

Verified senior citizen discount checkbox is not initially selected
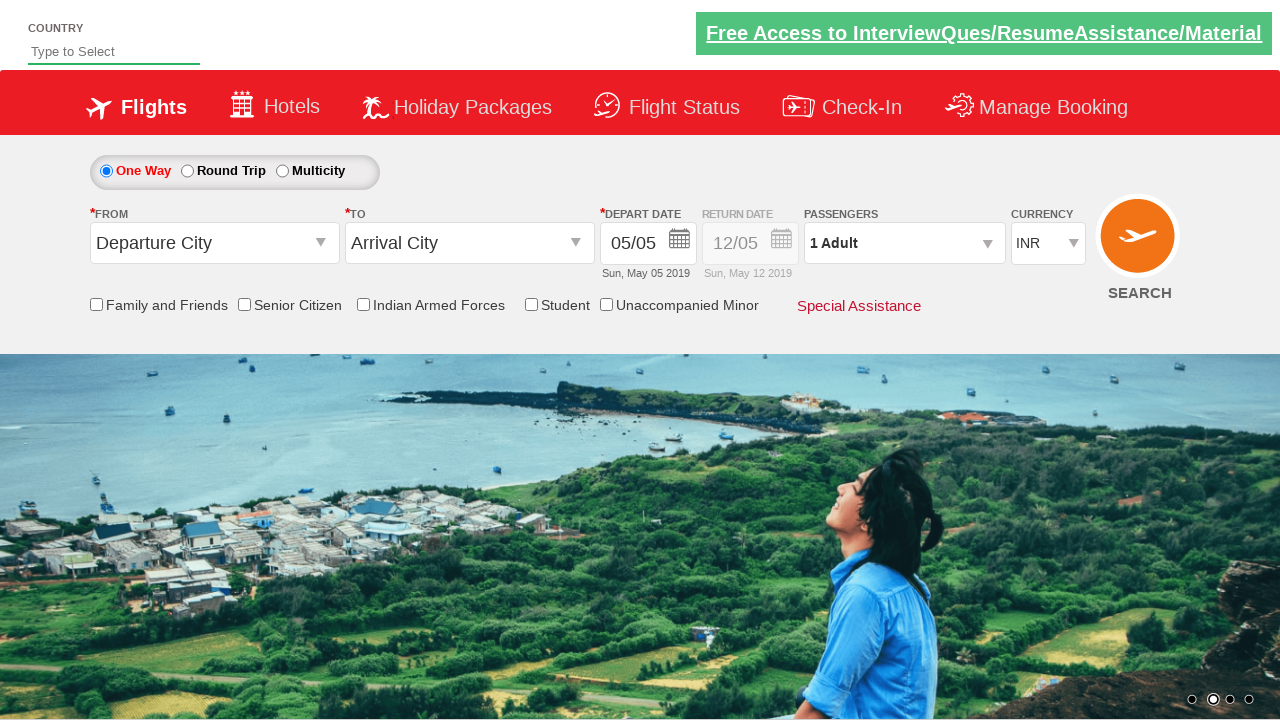

Clicked senior citizen discount checkbox to enable it at (244, 304) on input[id*='SeniorCitizenDiscount']
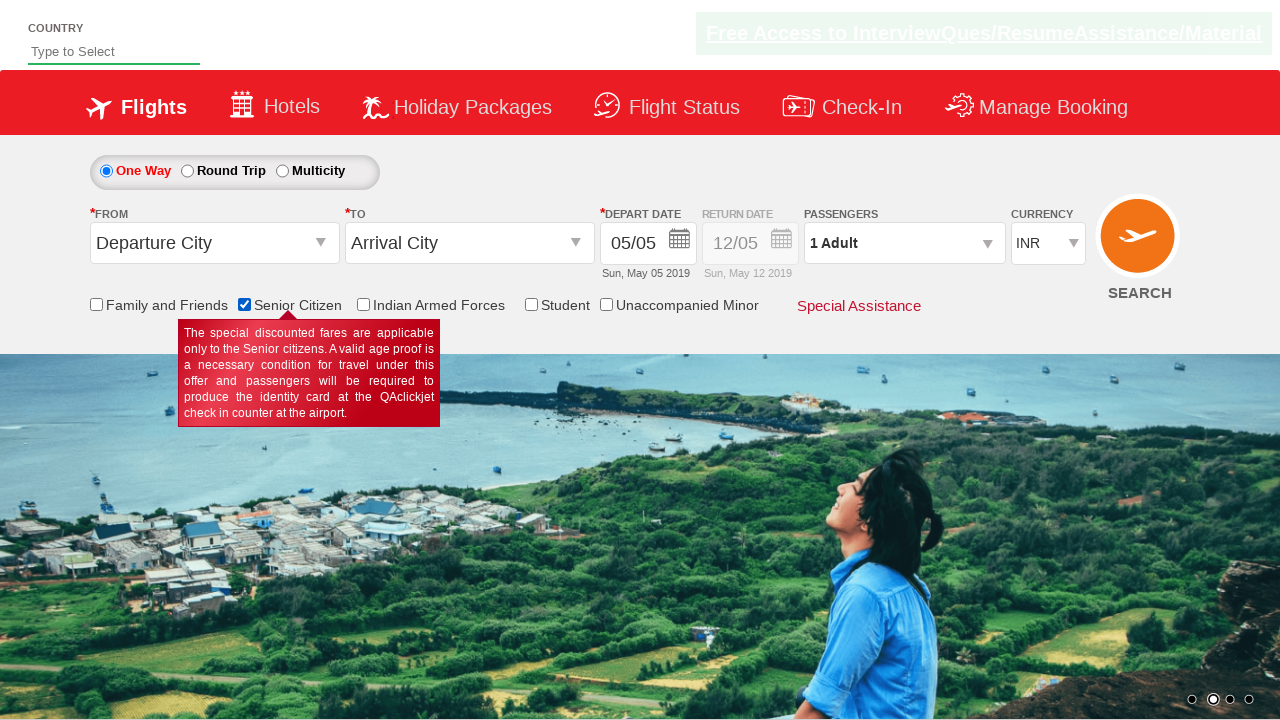

Verified senior citizen discount checkbox is now selected
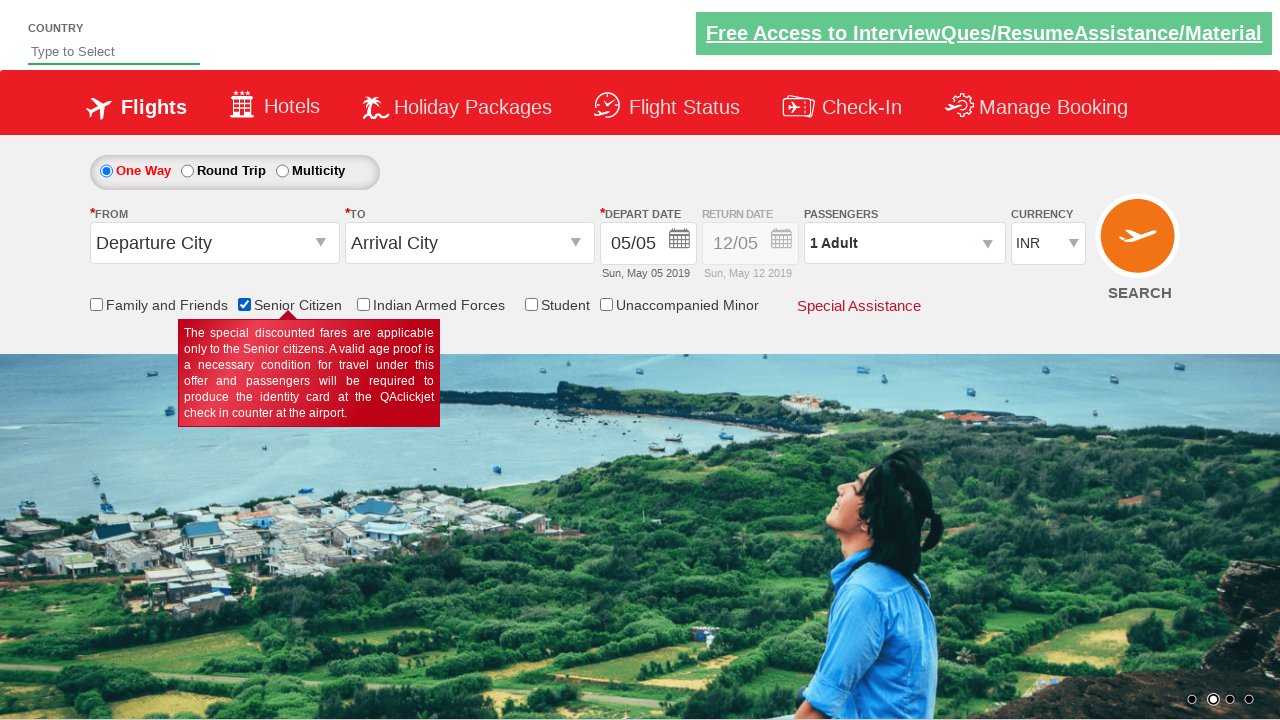

Clicked round trip radio button to enable return date selection at (187, 171) on #ctl00_mainContent_rbtnl_Trip_1
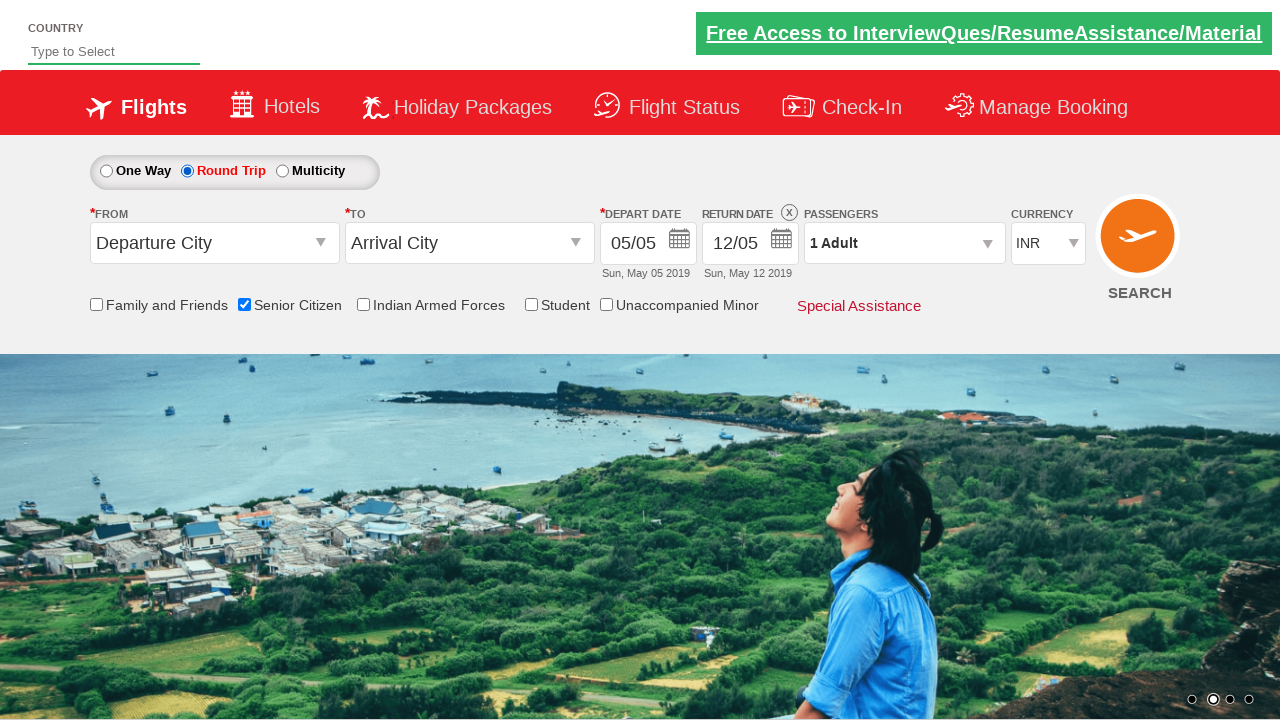

Retrieved return date div style attribute
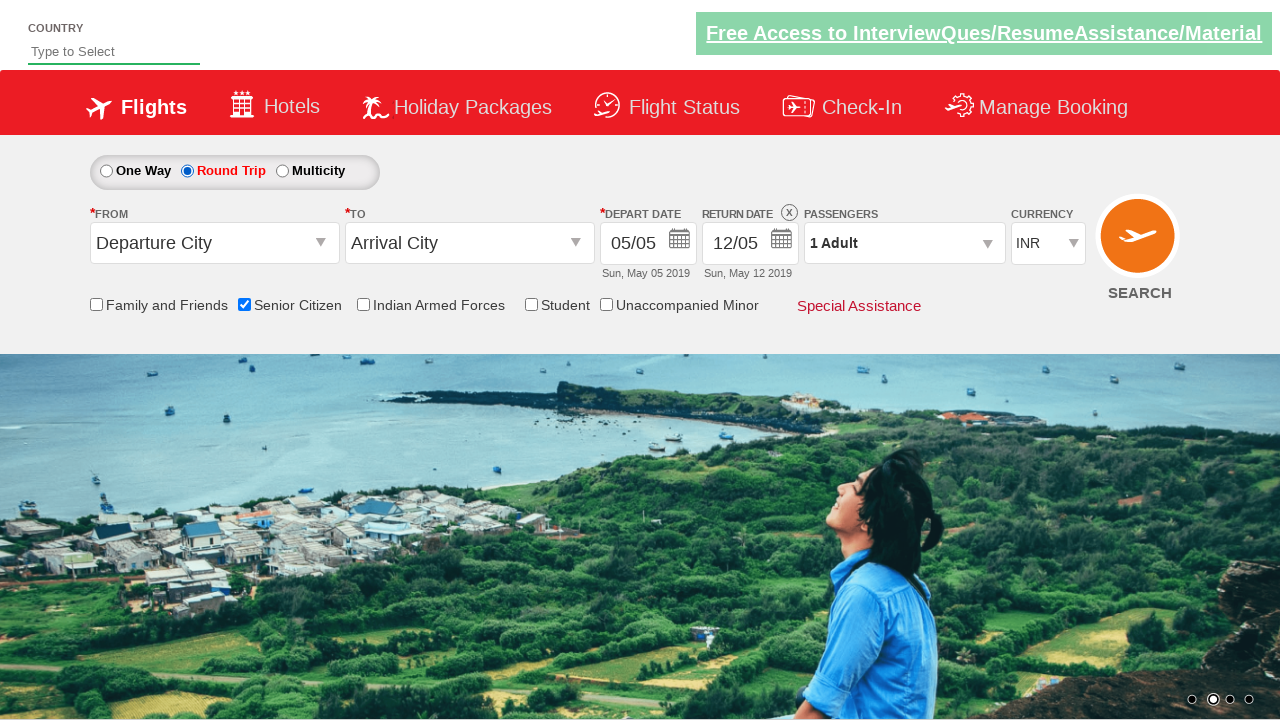

Verified return date calendar is enabled (opacity: 1)
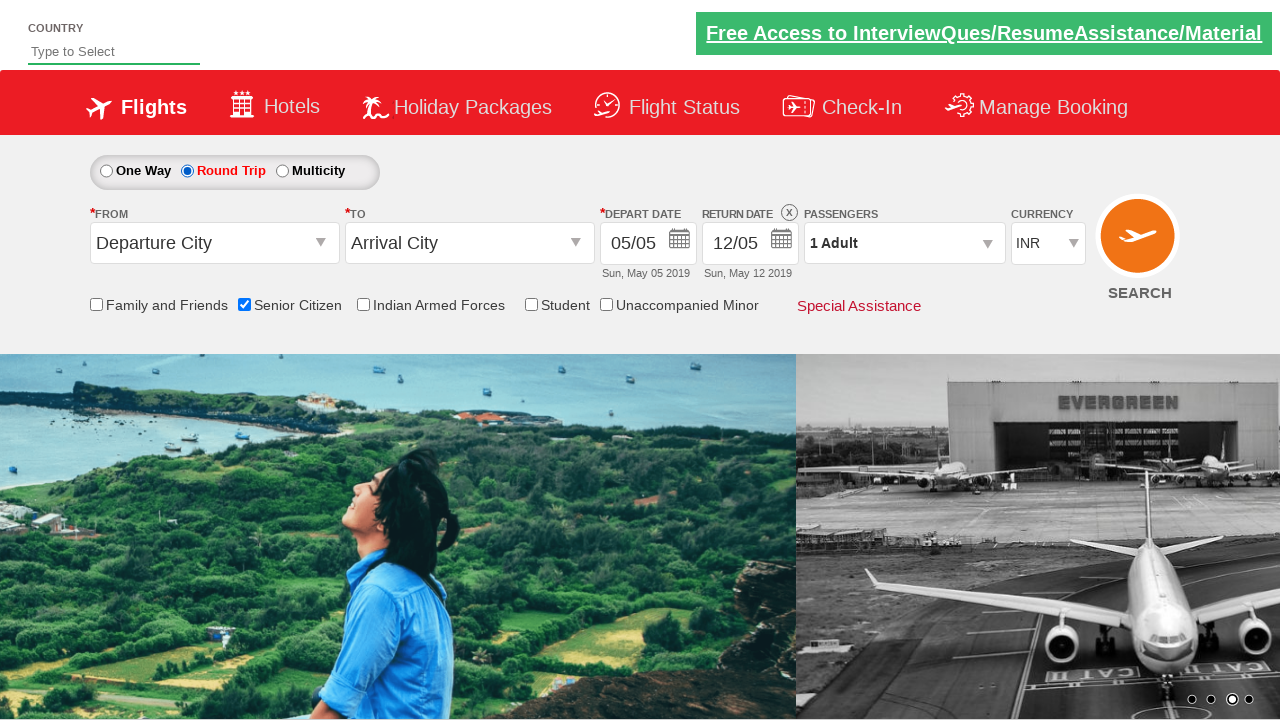

Clicked passenger info dropdown to open it at (904, 243) on #divpaxinfo
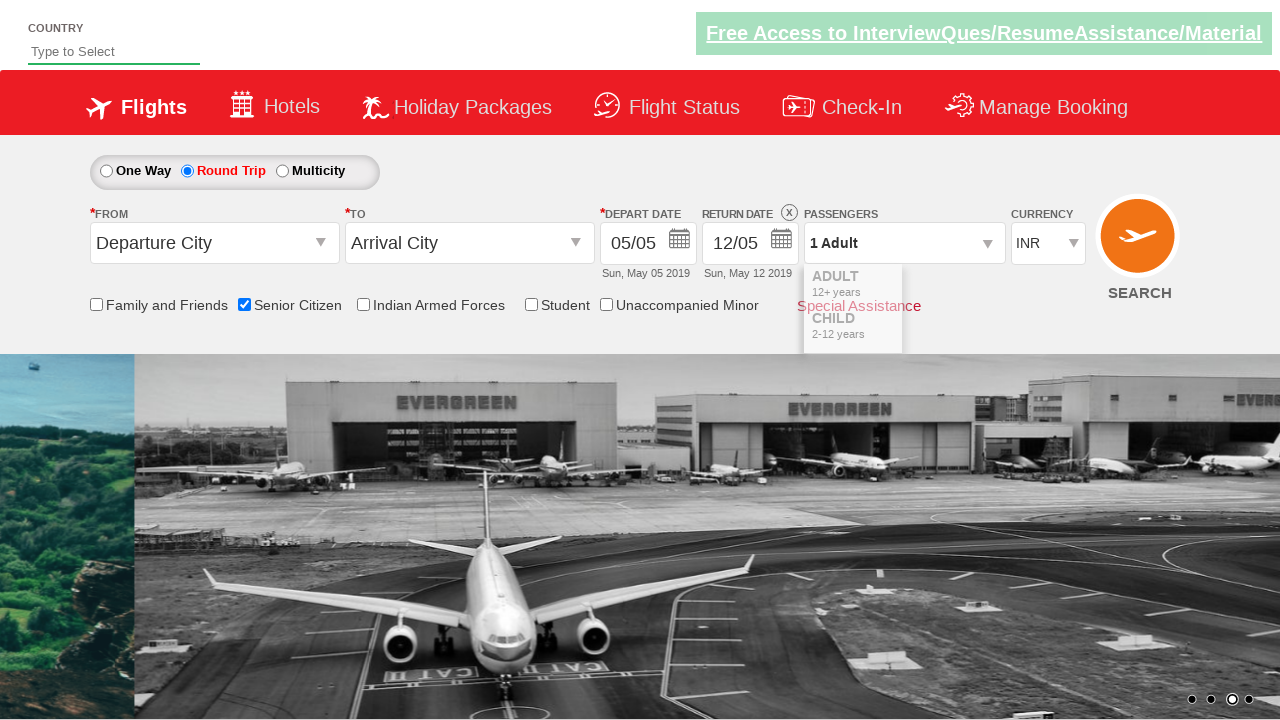

Waited 2 seconds for passenger dropdown to fully load
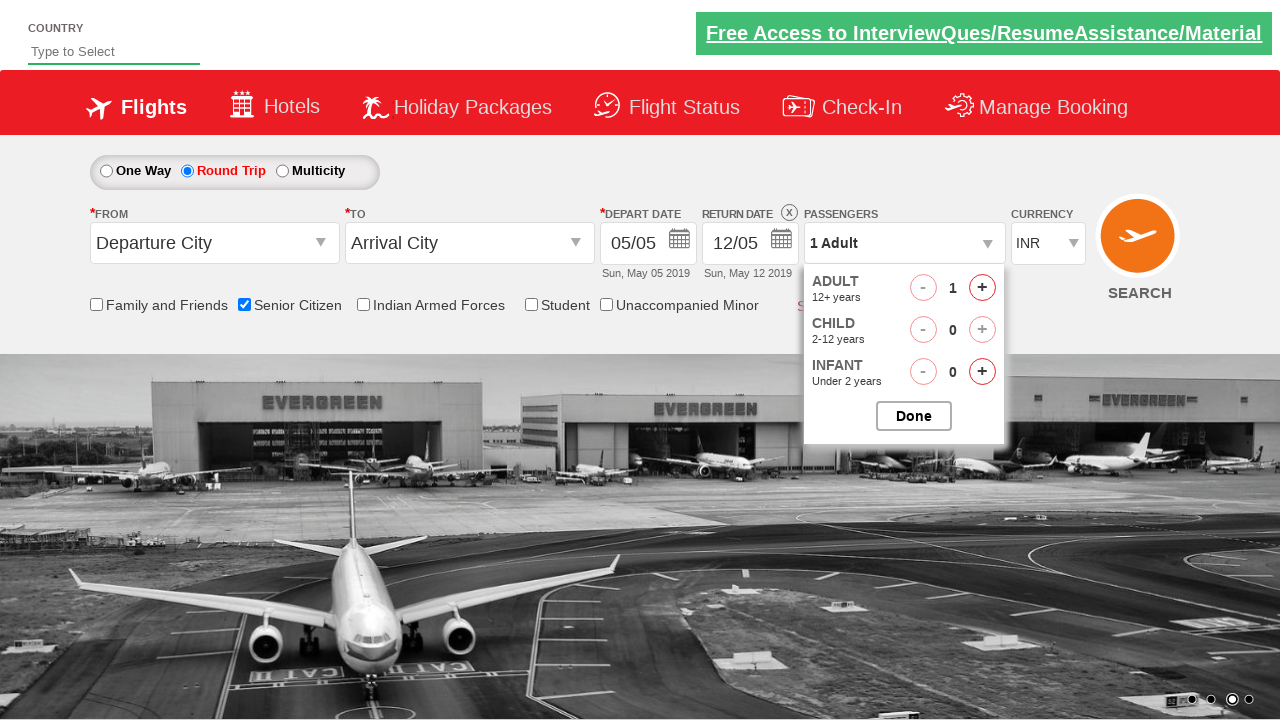

Clicked add adult button (iteration 1 of 4) at (982, 288) on #hrefIncAdt
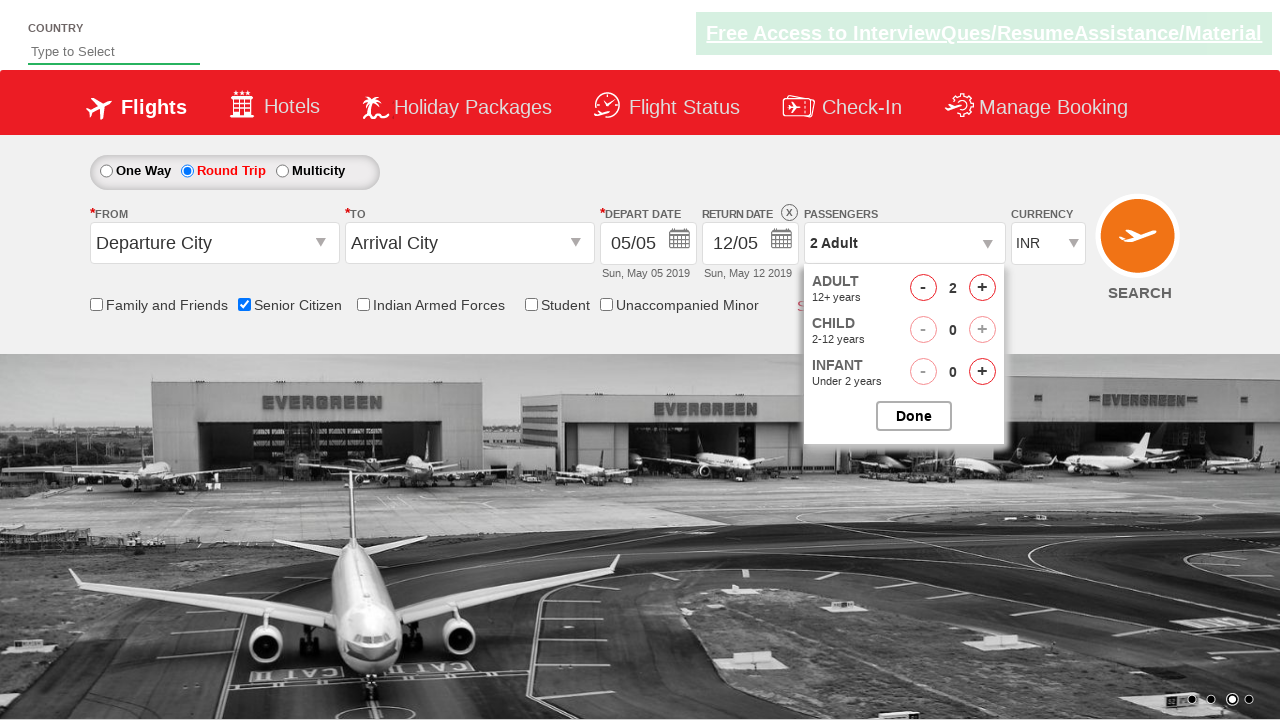

Clicked add adult button (iteration 2 of 4) at (982, 288) on #hrefIncAdt
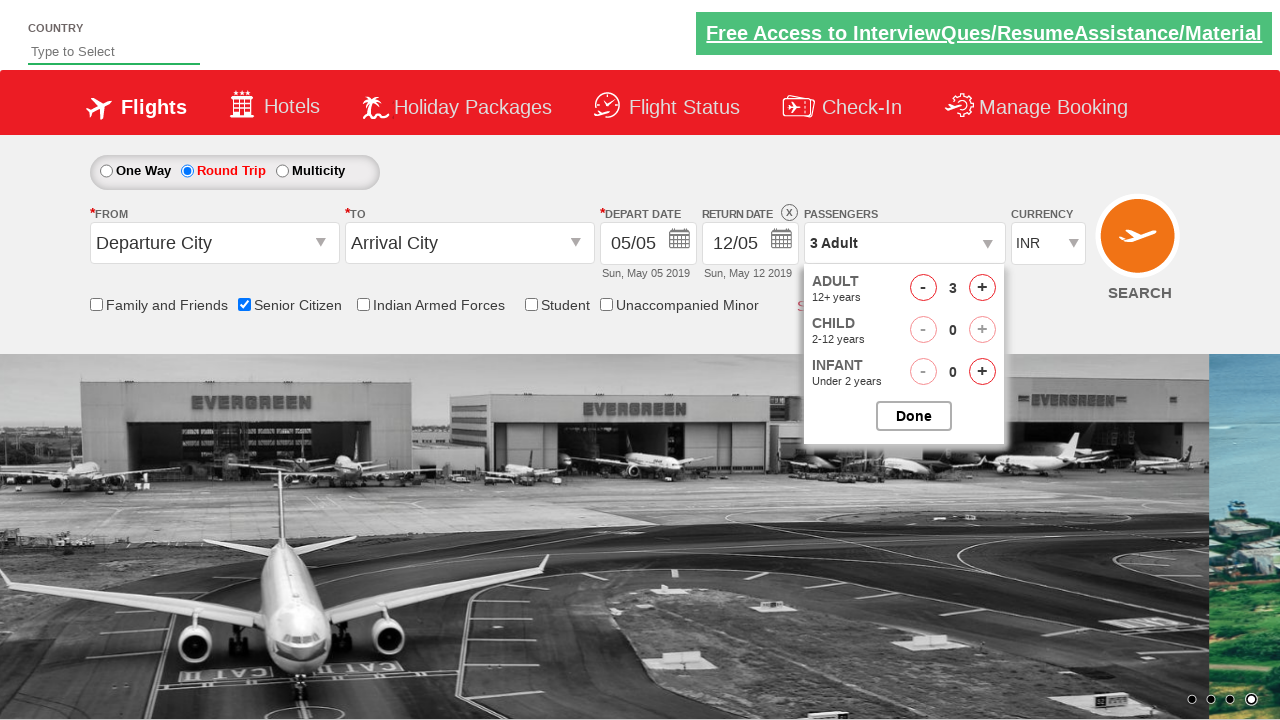

Clicked add adult button (iteration 3 of 4) at (982, 288) on #hrefIncAdt
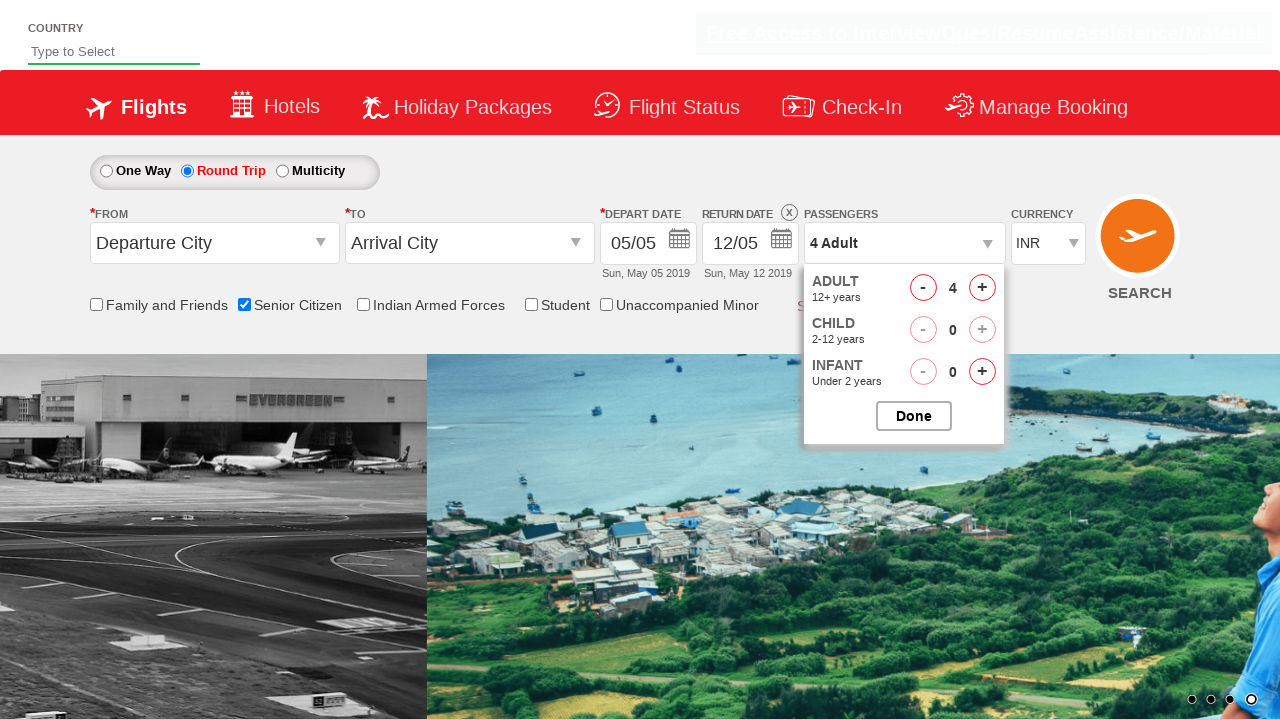

Clicked add adult button (iteration 4 of 4) at (982, 288) on #hrefIncAdt
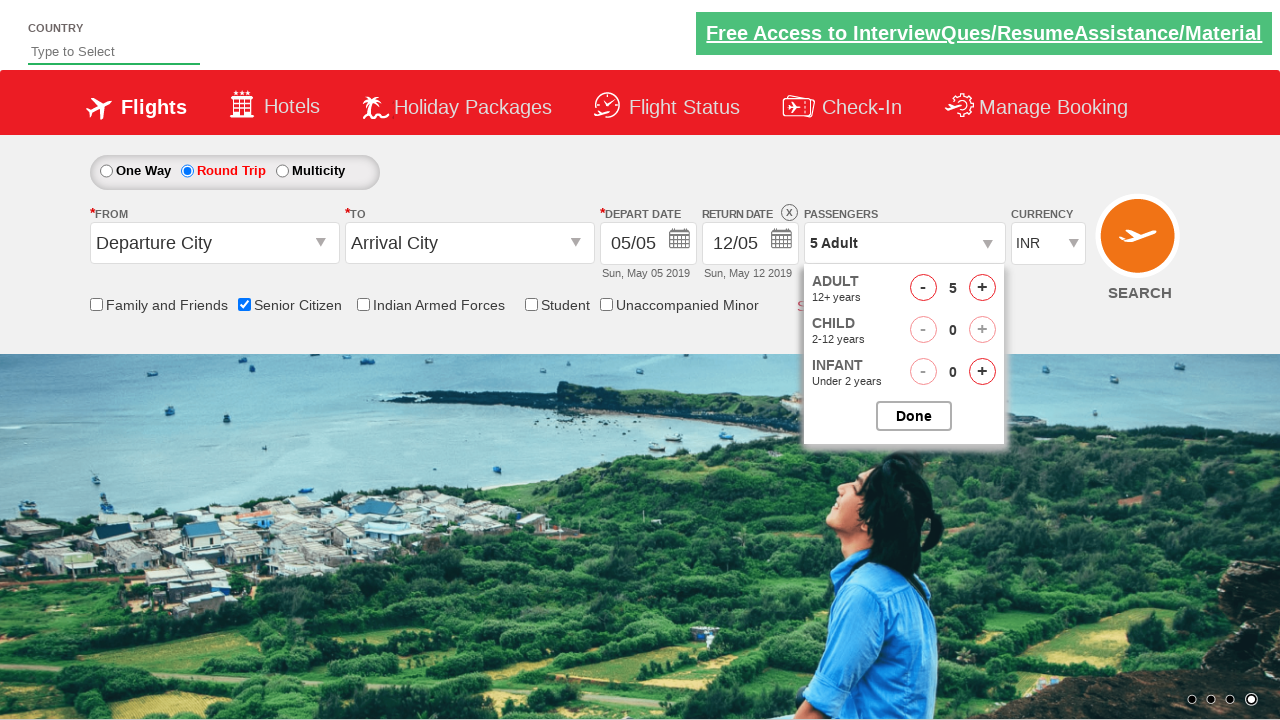

Clicked button to close passenger dropdown at (914, 416) on #btnclosepaxoption
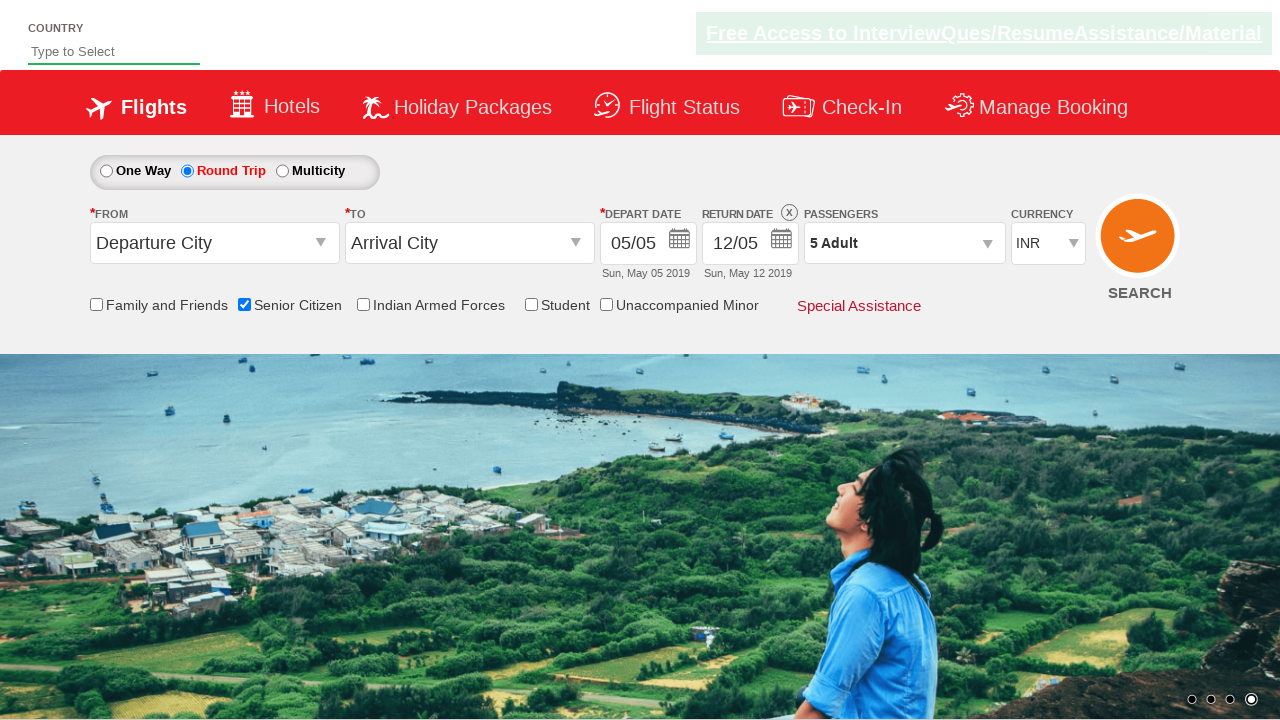

Located passenger info element to verify final count
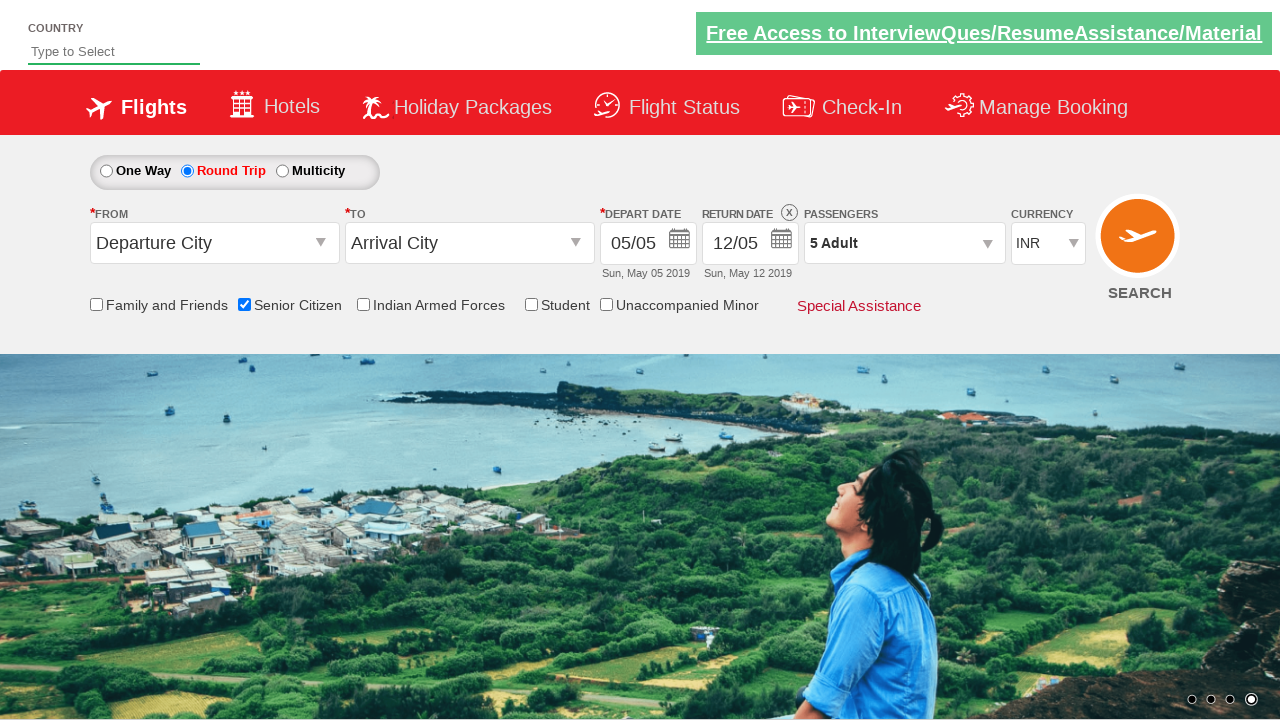

Verified passenger count displays '5 Adult'
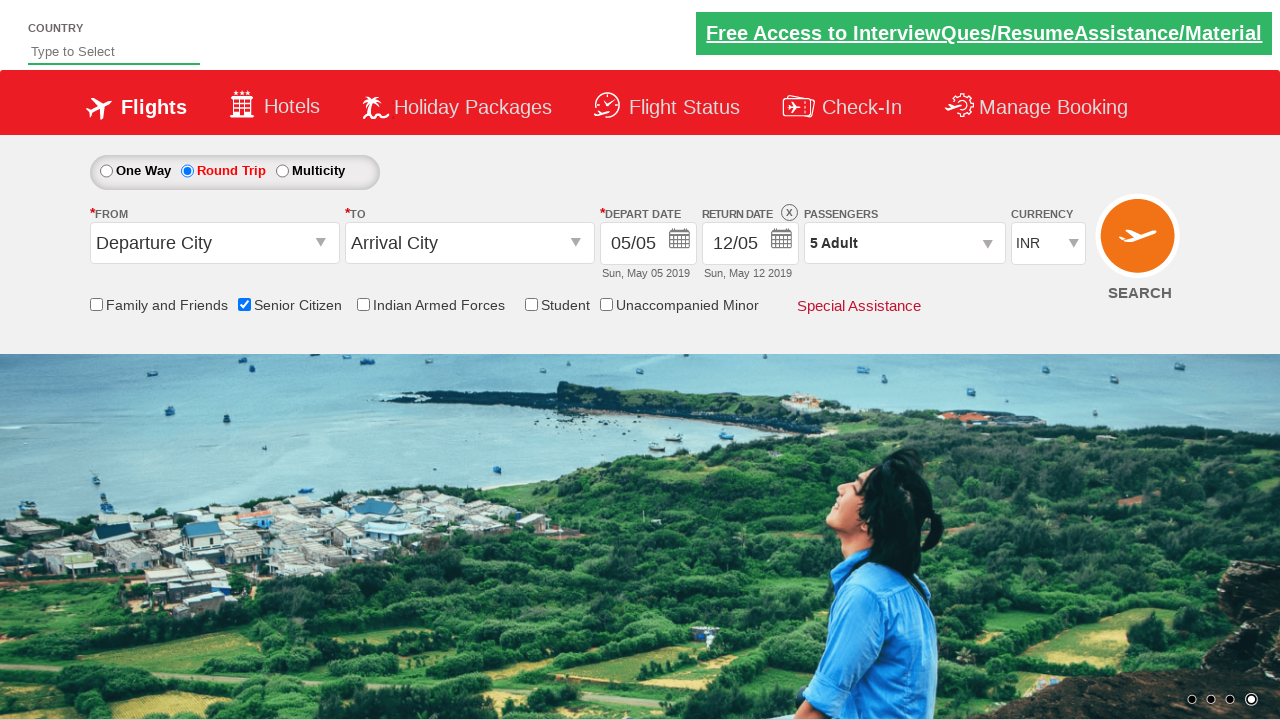

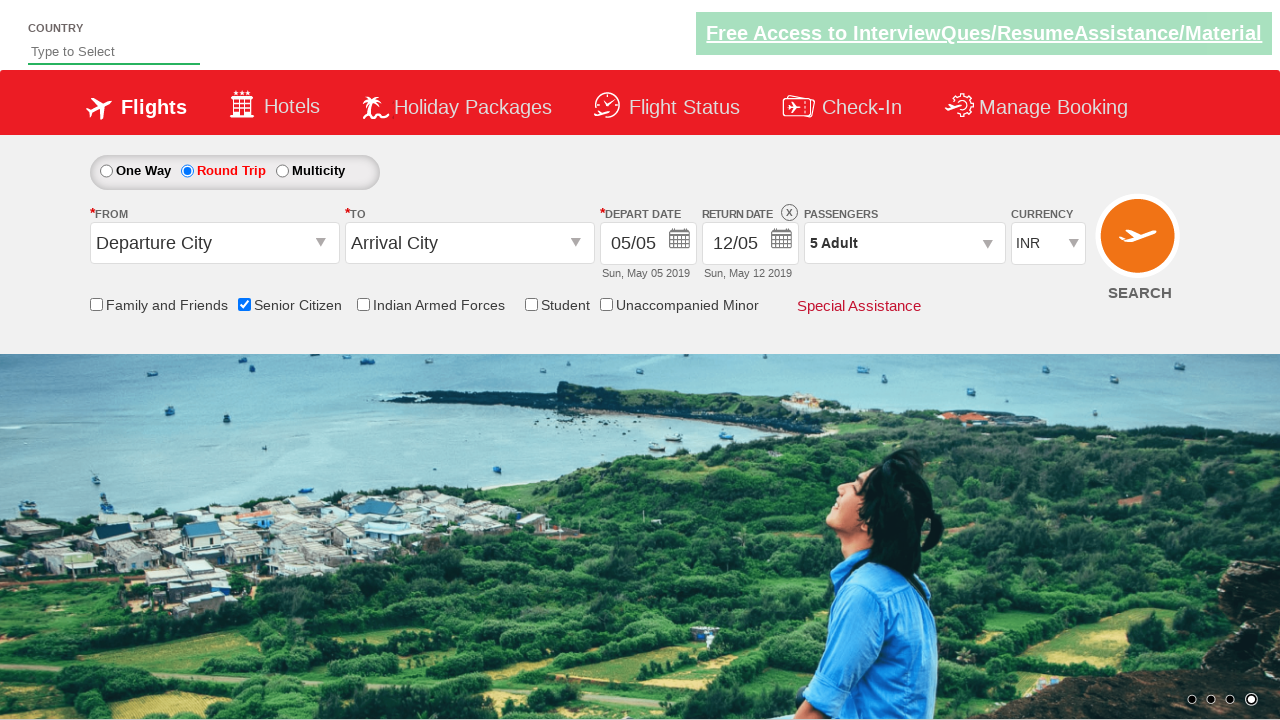